Tests a personal notes application by navigating to the notes page, adding multiple notes with titles and content, and then searching for a specific note by title.

Starting URL: https://material.playwrightvn.com/

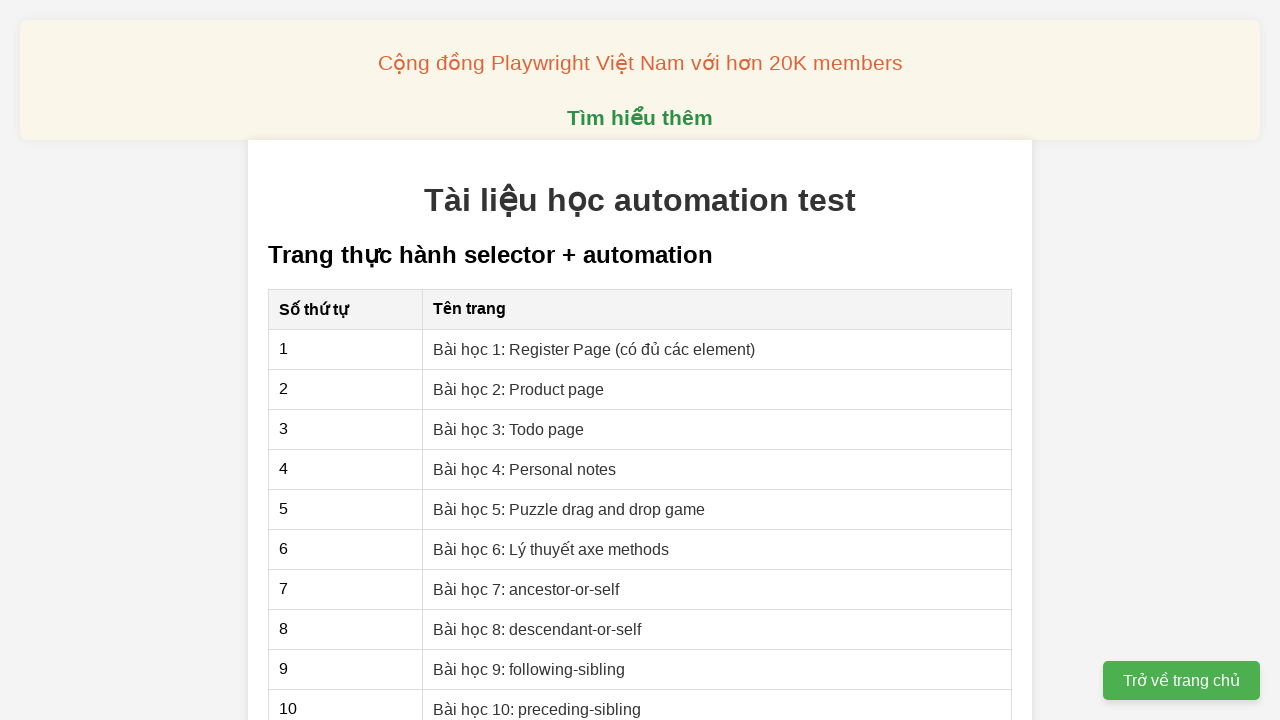

Clicked to navigate to Personal notes page at (525, 469) on xpath=//a[text()='Bài học 4: Personal notes']
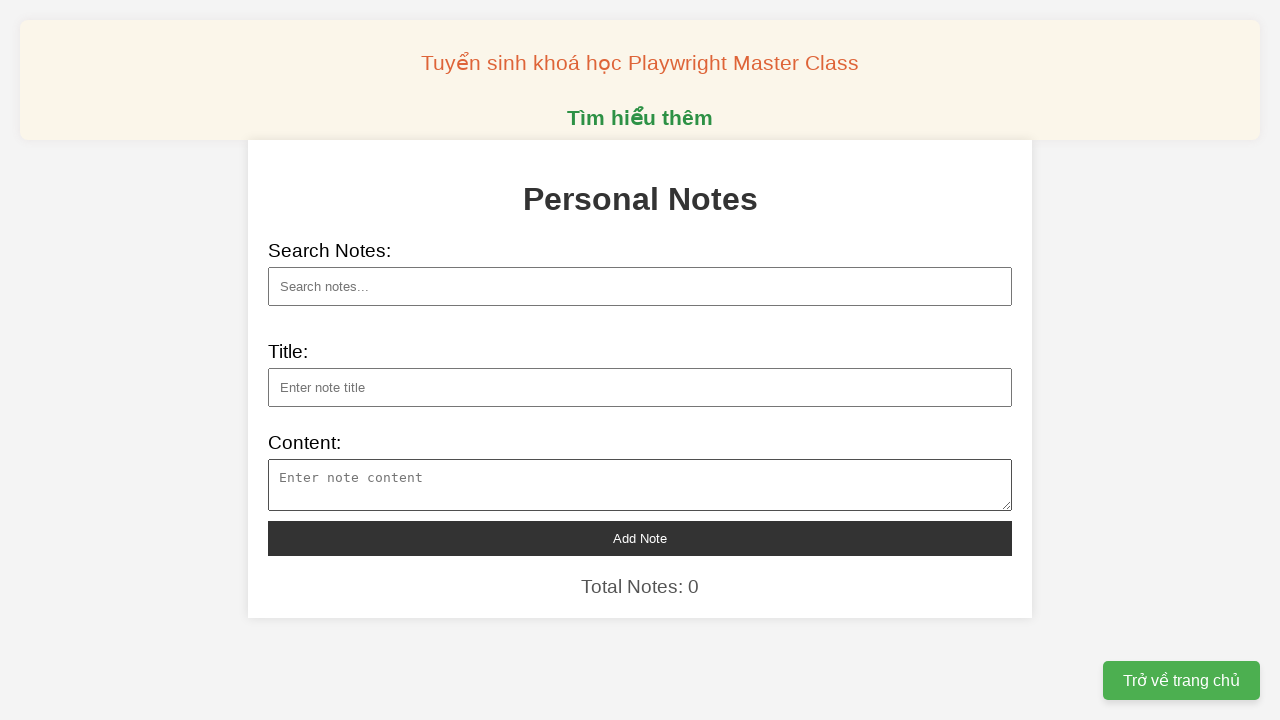

Filled note title: 'Quả cầu bêtông 400 tấn lưu trữ năng lượng dưới biển sâu' on xpath=//input[@id='note-title']
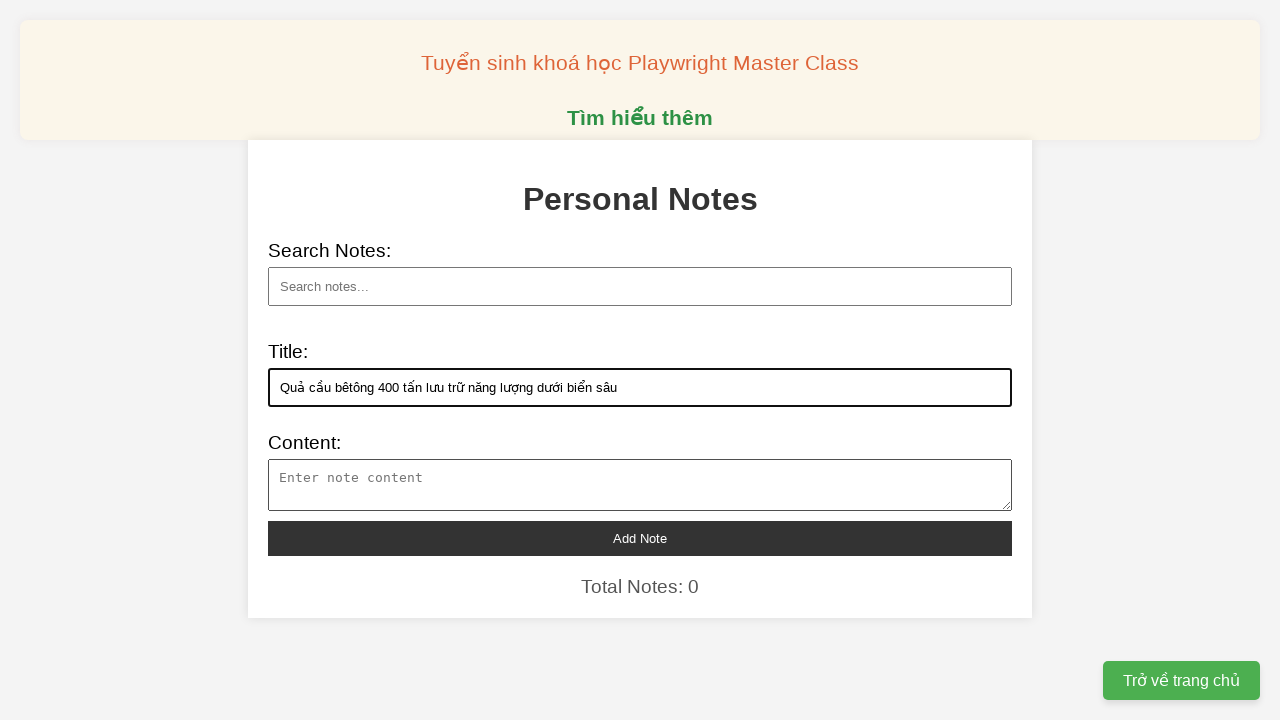

Filled note content on xpath=//textarea[@id='note-content']
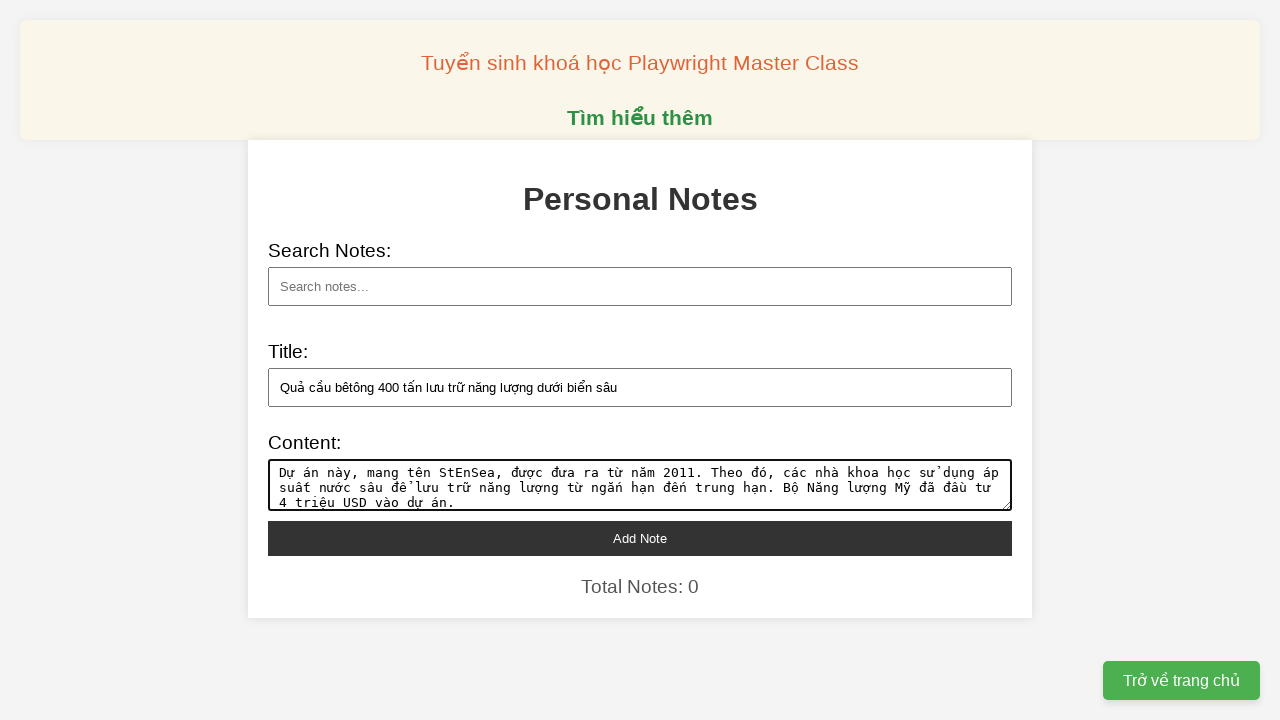

Clicked add note button at (640, 538) on xpath=//button[@id='add-note']
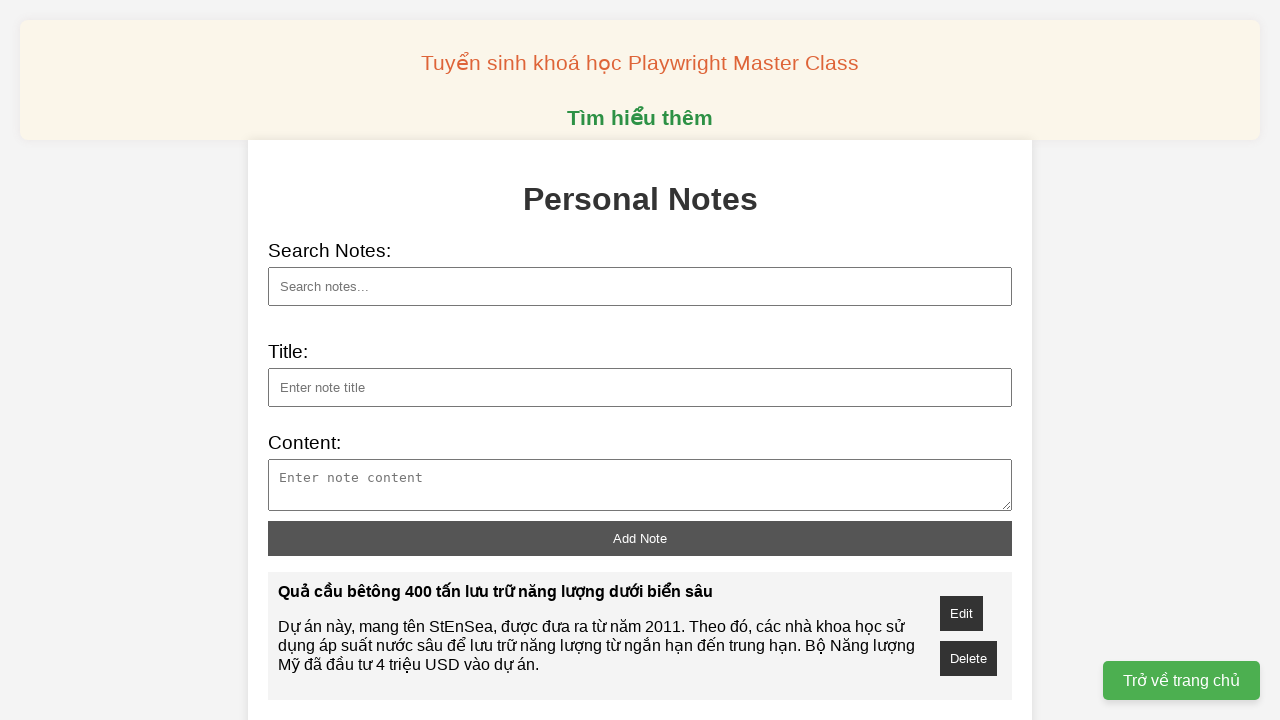

Filled note title: 'Facebook hạn chế hiển thị bài đăng lách luật' on xpath=//input[@id='note-title']
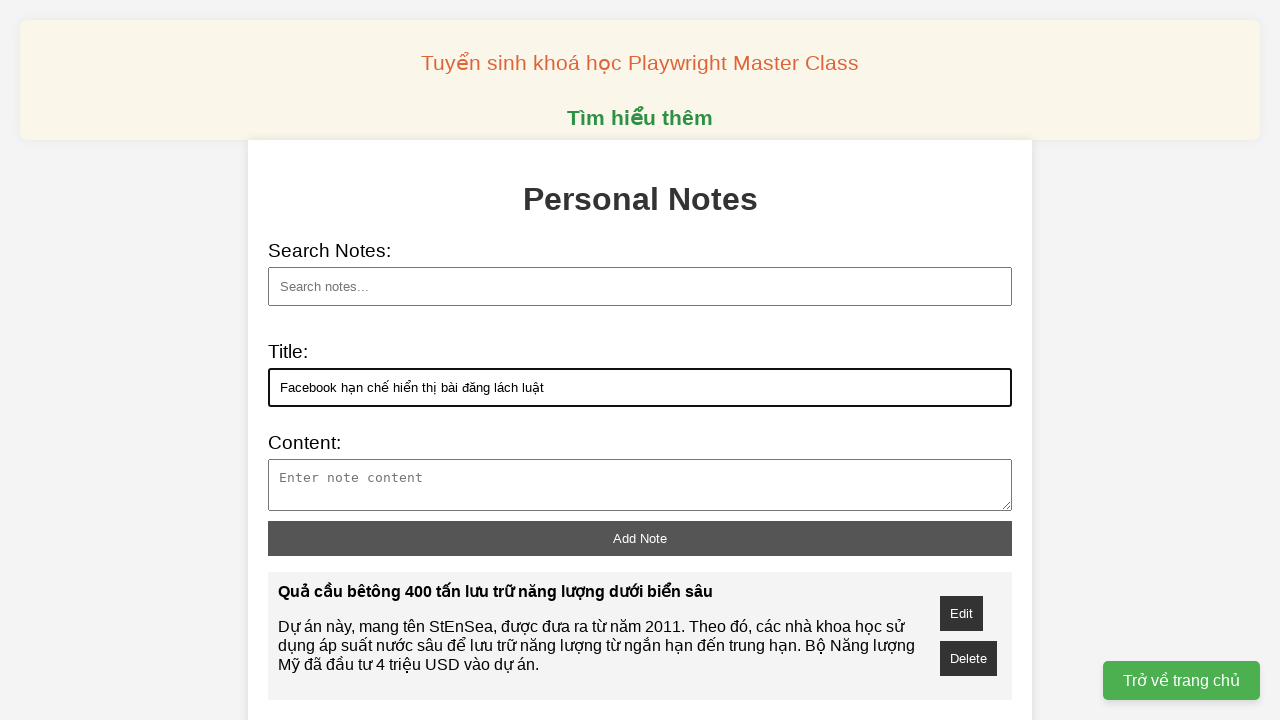

Filled note content on xpath=//textarea[@id='note-content']
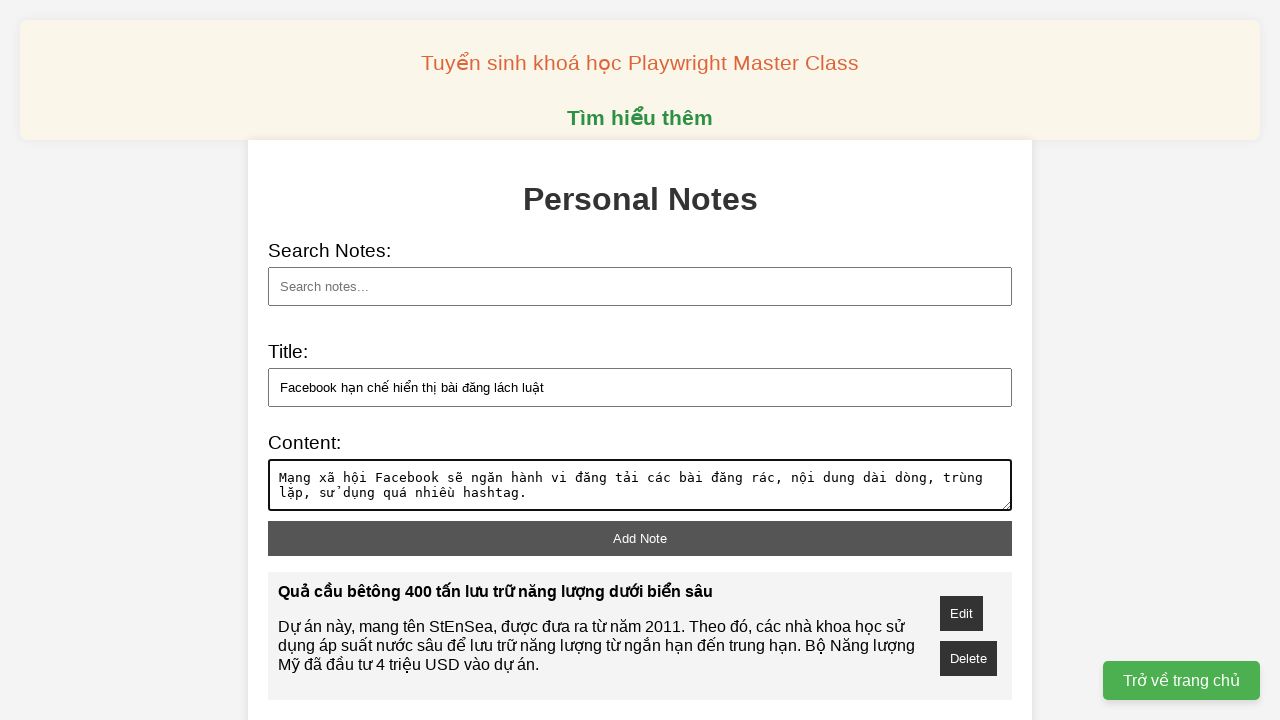

Clicked add note button at (640, 538) on xpath=//button[@id='add-note']
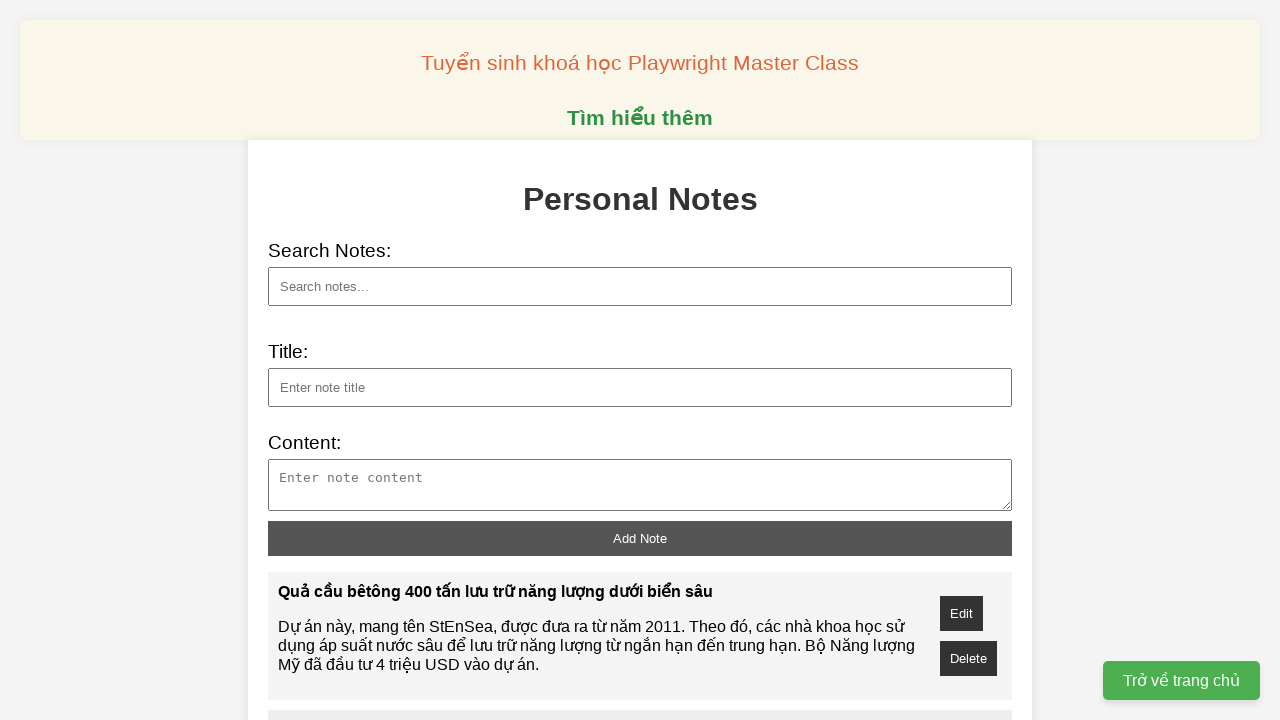

Filled note title: 'Phát hiện mỏ vàng bạc lớn nhất thế giới ở Nam Mỹ' on xpath=//input[@id='note-title']
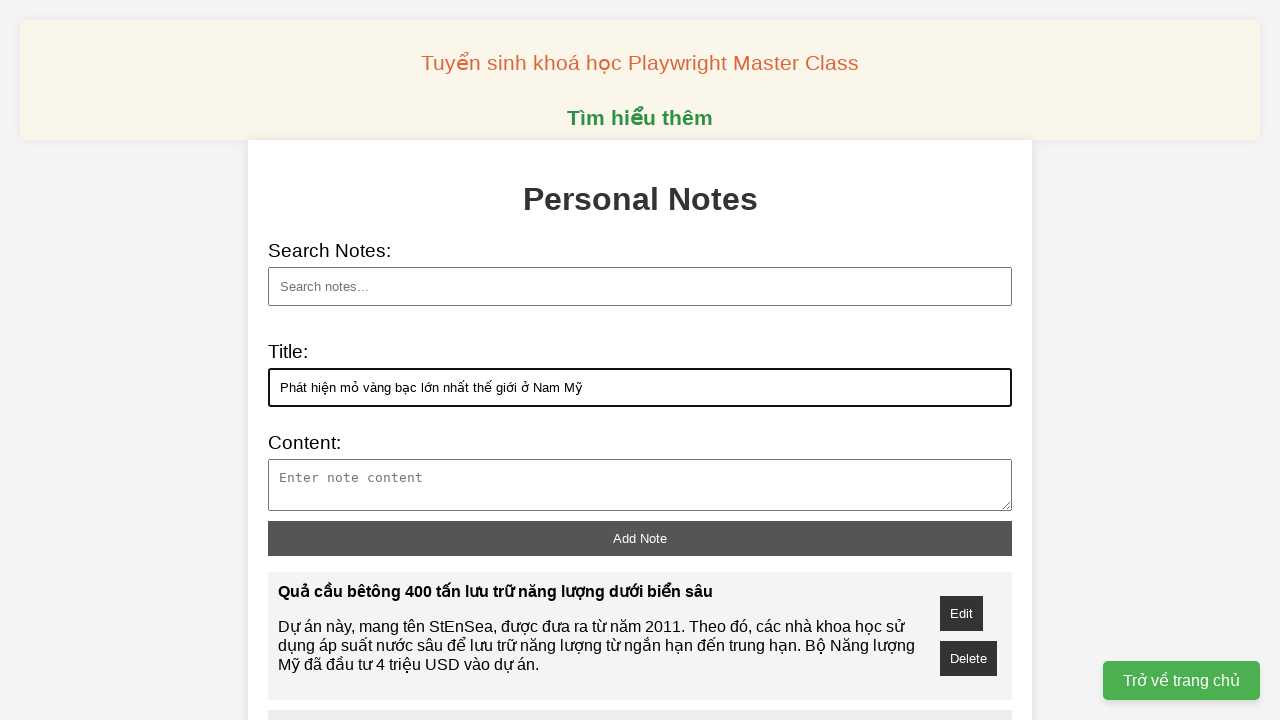

Filled note content on xpath=//textarea[@id='note-content']
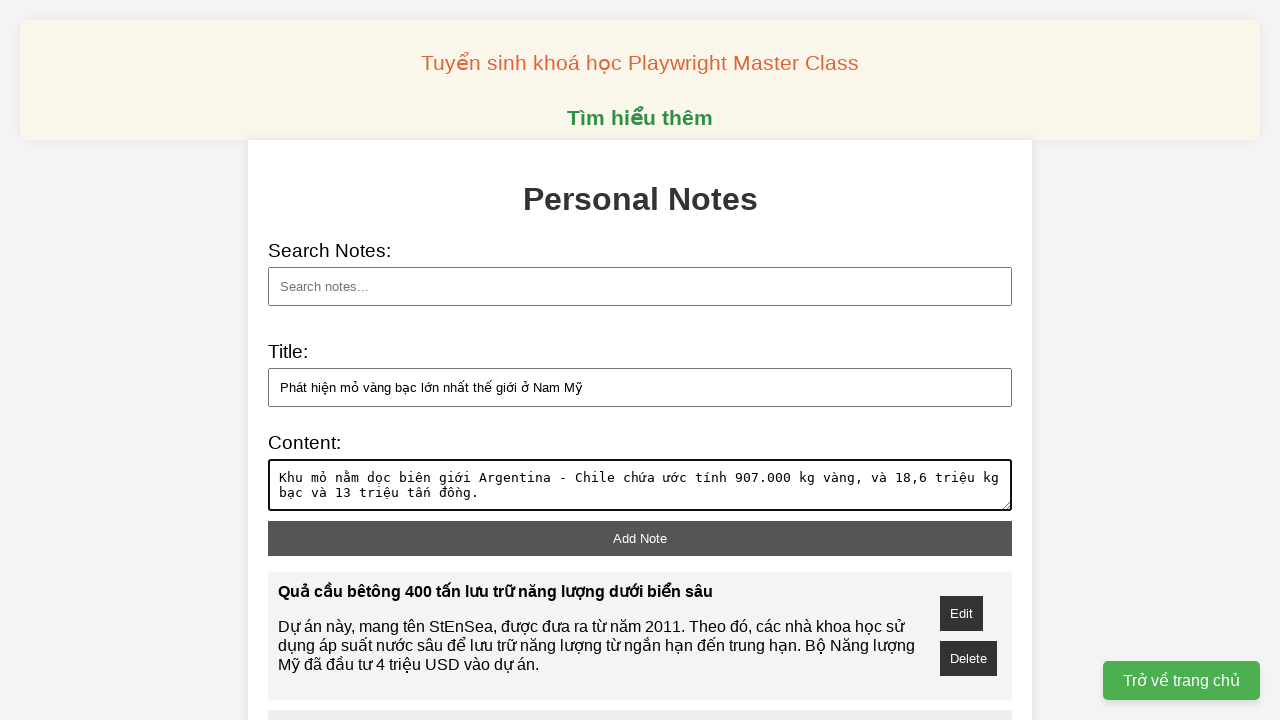

Clicked add note button at (640, 538) on xpath=//button[@id='add-note']
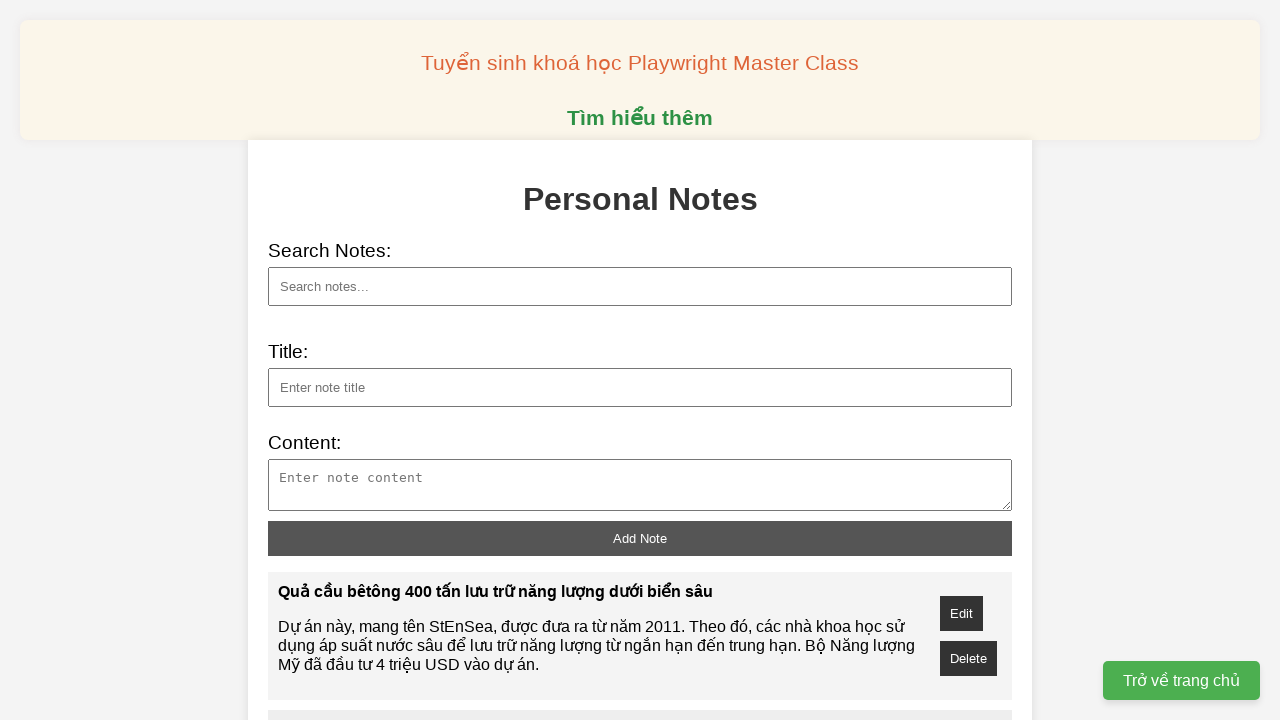

Filled note title: 'Xu hướng viết code không cần hiểu lập trình' on xpath=//input[@id='note-title']
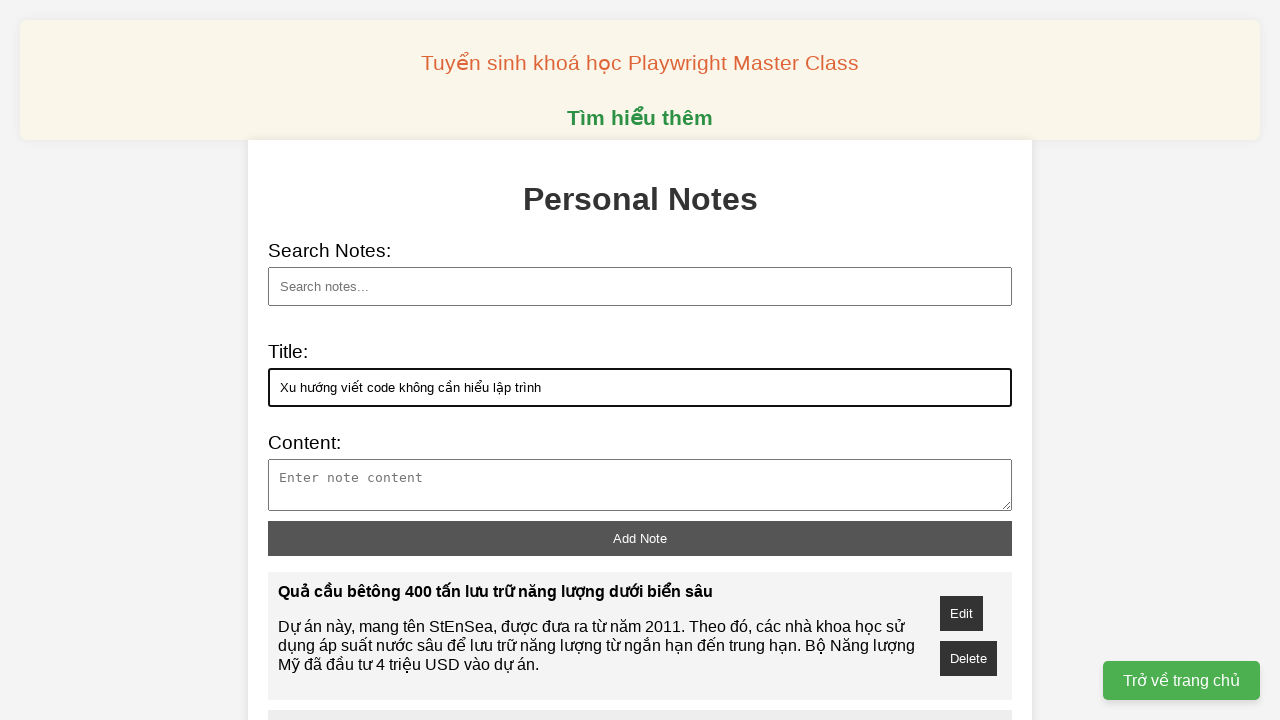

Filled note content on xpath=//textarea[@id='note-content']
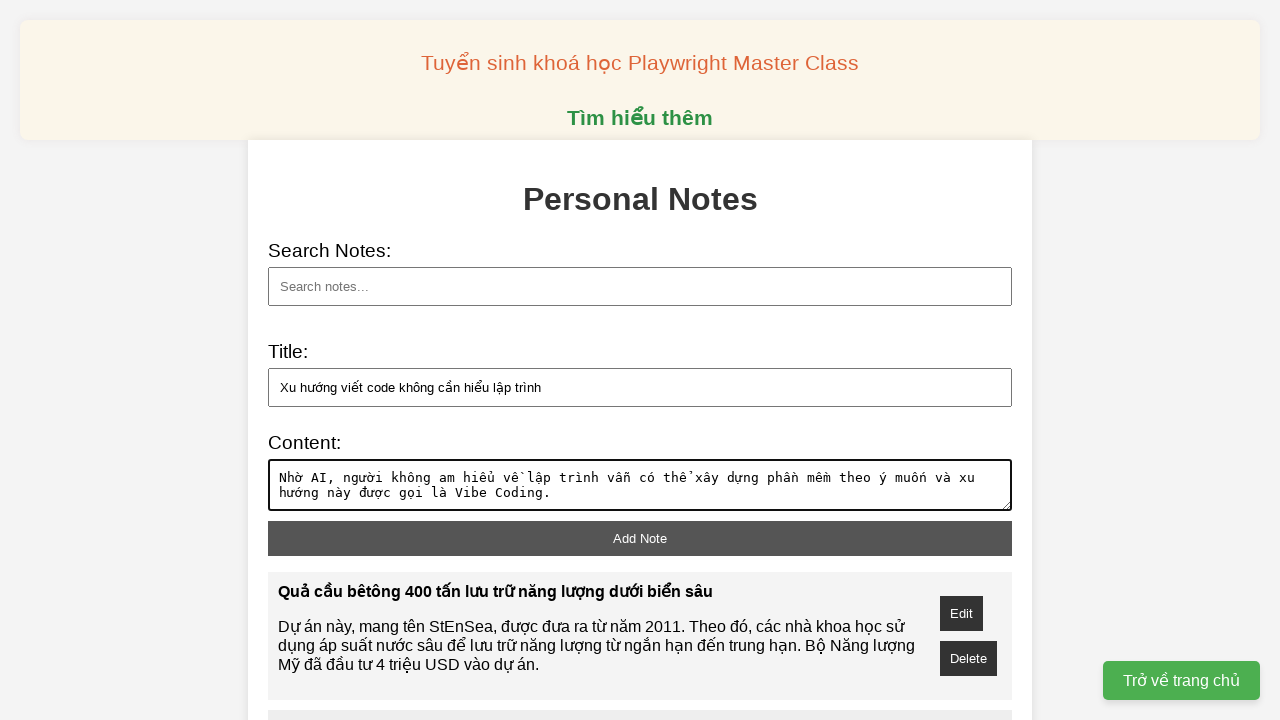

Clicked add note button at (640, 538) on xpath=//button[@id='add-note']
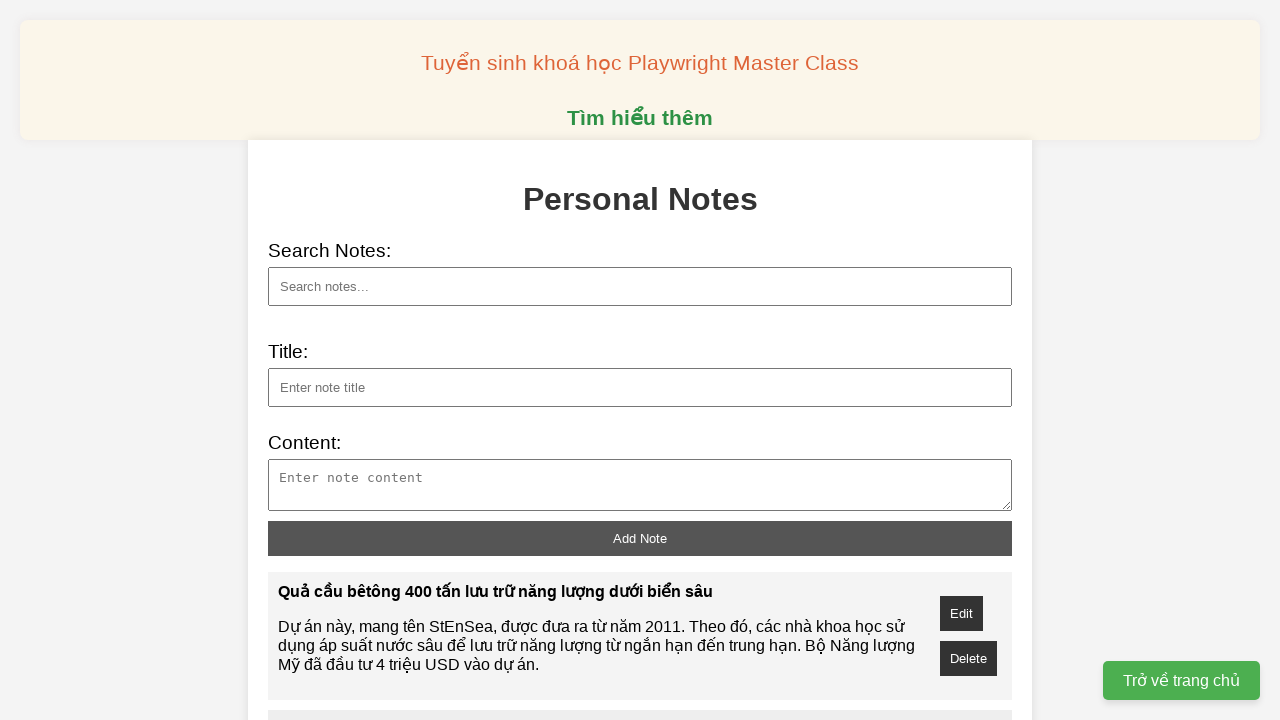

Filled note title: 'Vì sao dấu vân tay giúp giải mã tội phạm?' on xpath=//input[@id='note-title']
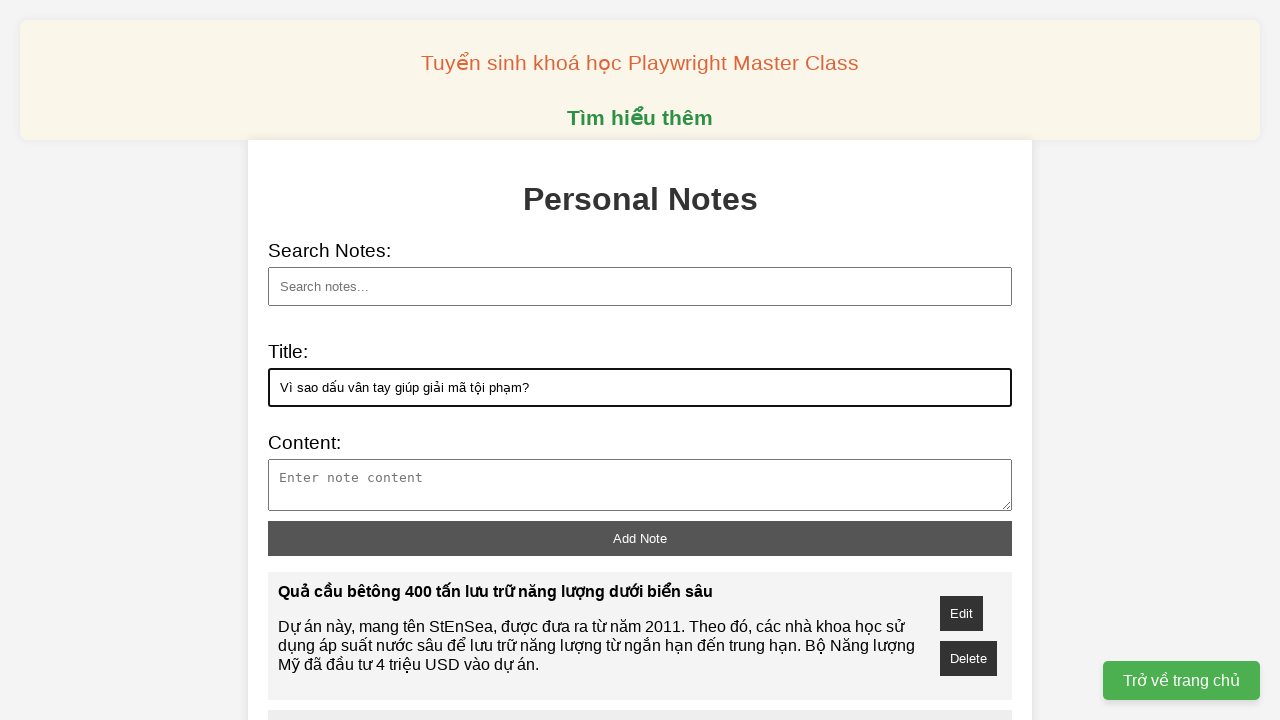

Filled note content on xpath=//textarea[@id='note-content']
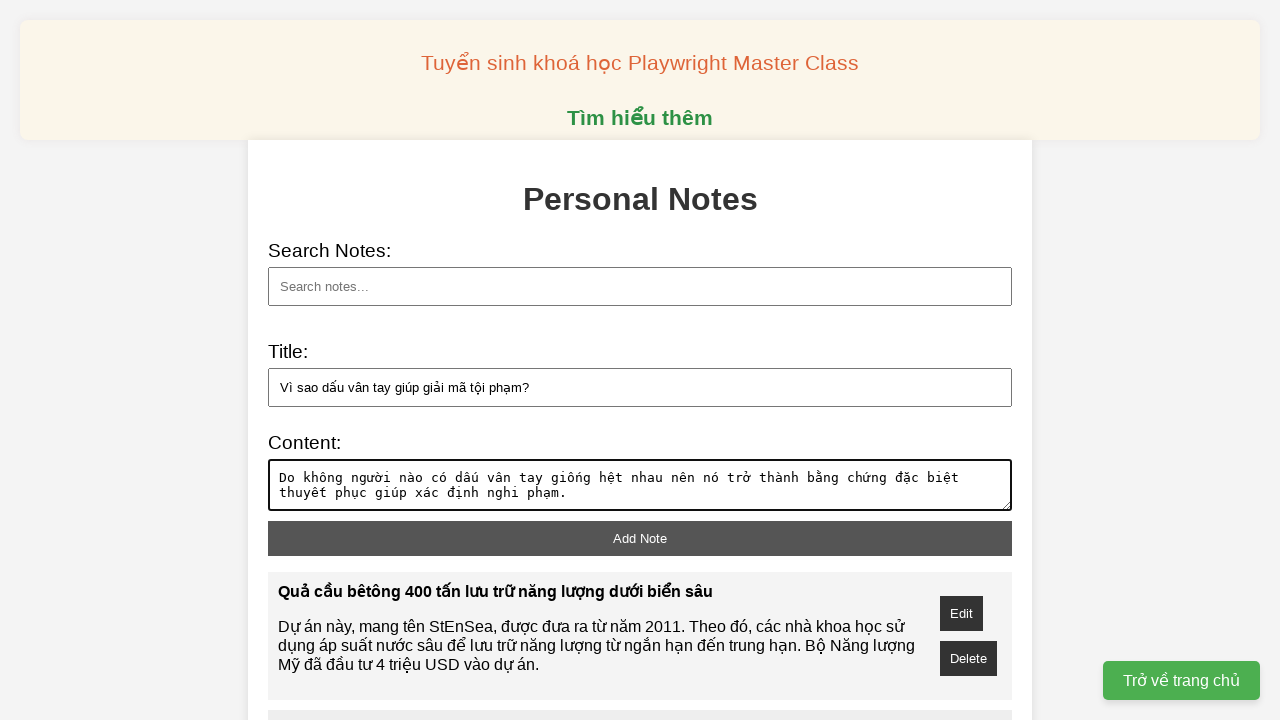

Clicked add note button at (640, 538) on xpath=//button[@id='add-note']
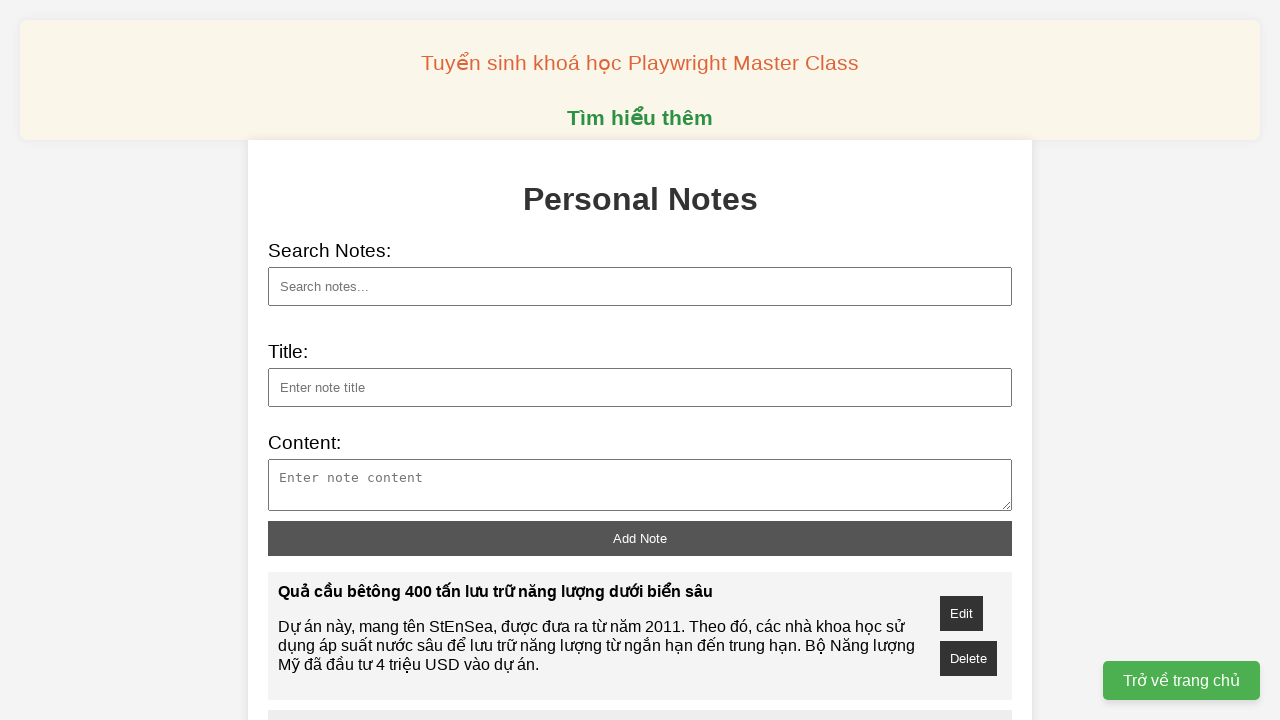

Searched for note with title containing 'Xu hướng viết code không cần hiểu lập trìn' on xpath=//input[@id='search']
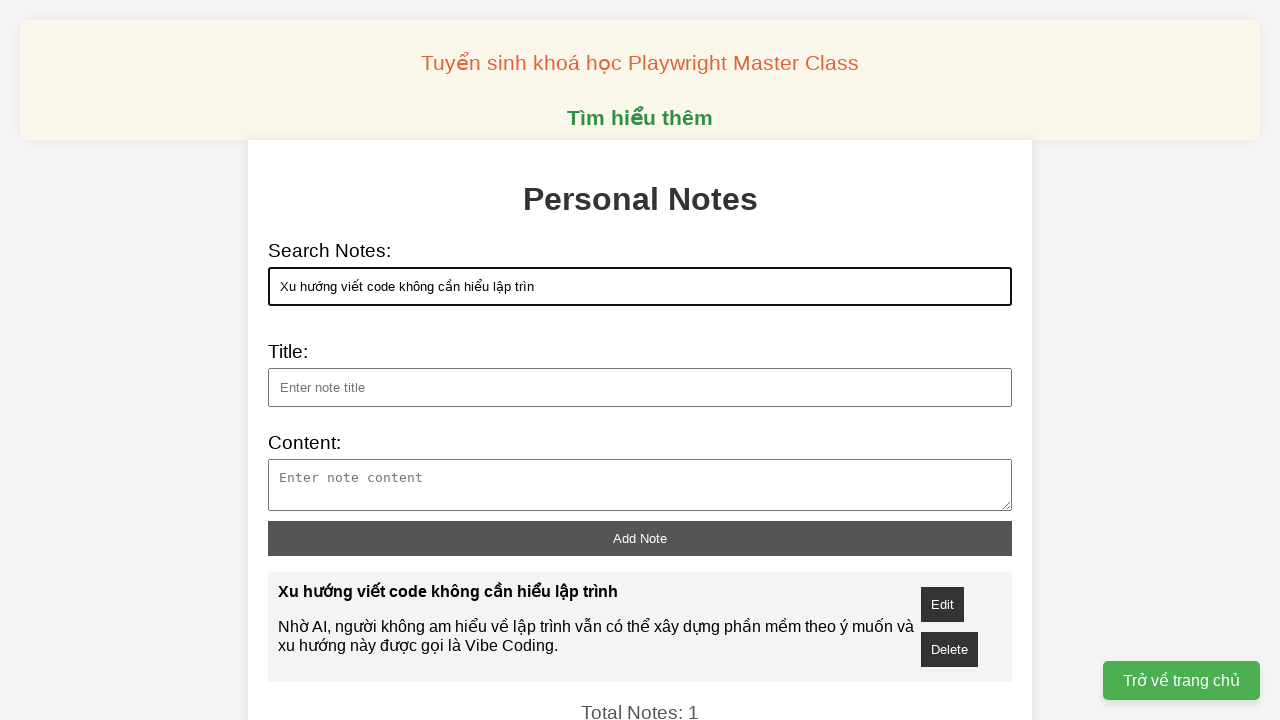

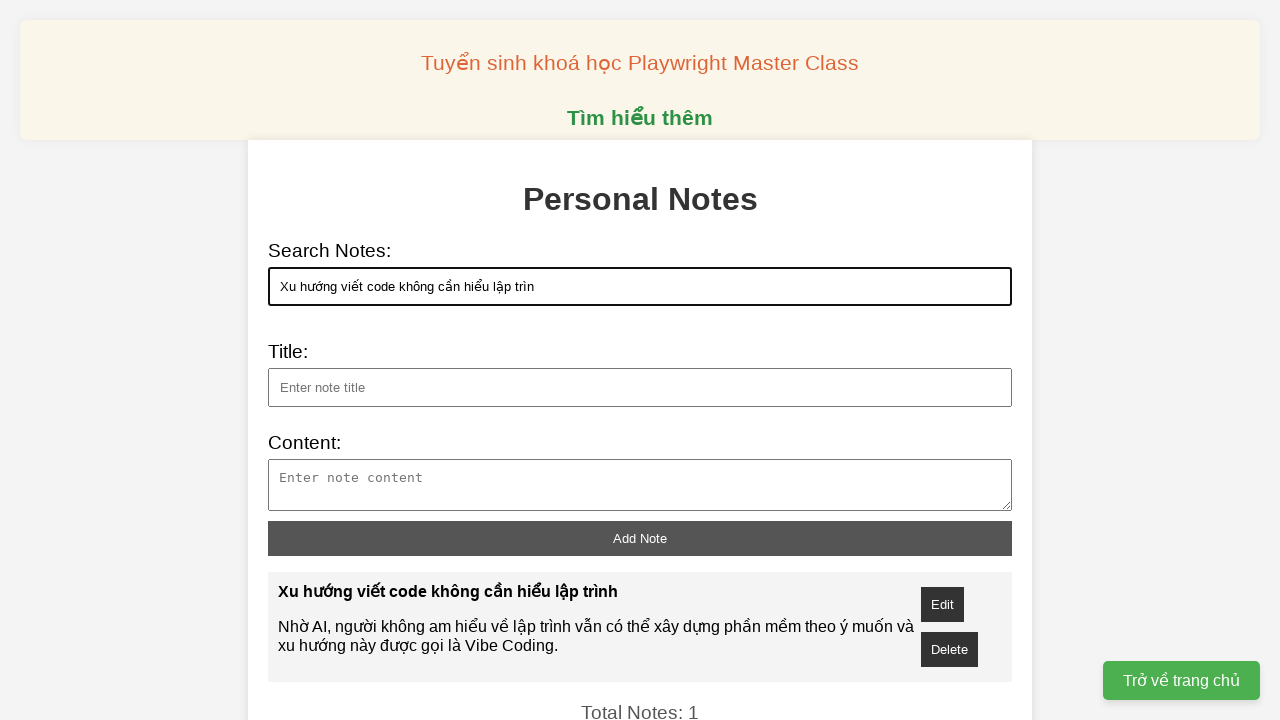